Tests navigation on the WinRAR Spain website by clicking through menu links: Noticias (News), Premios (Awards), and Notas de prensa (Press releases).

Starting URL: https://www.winrar.es/

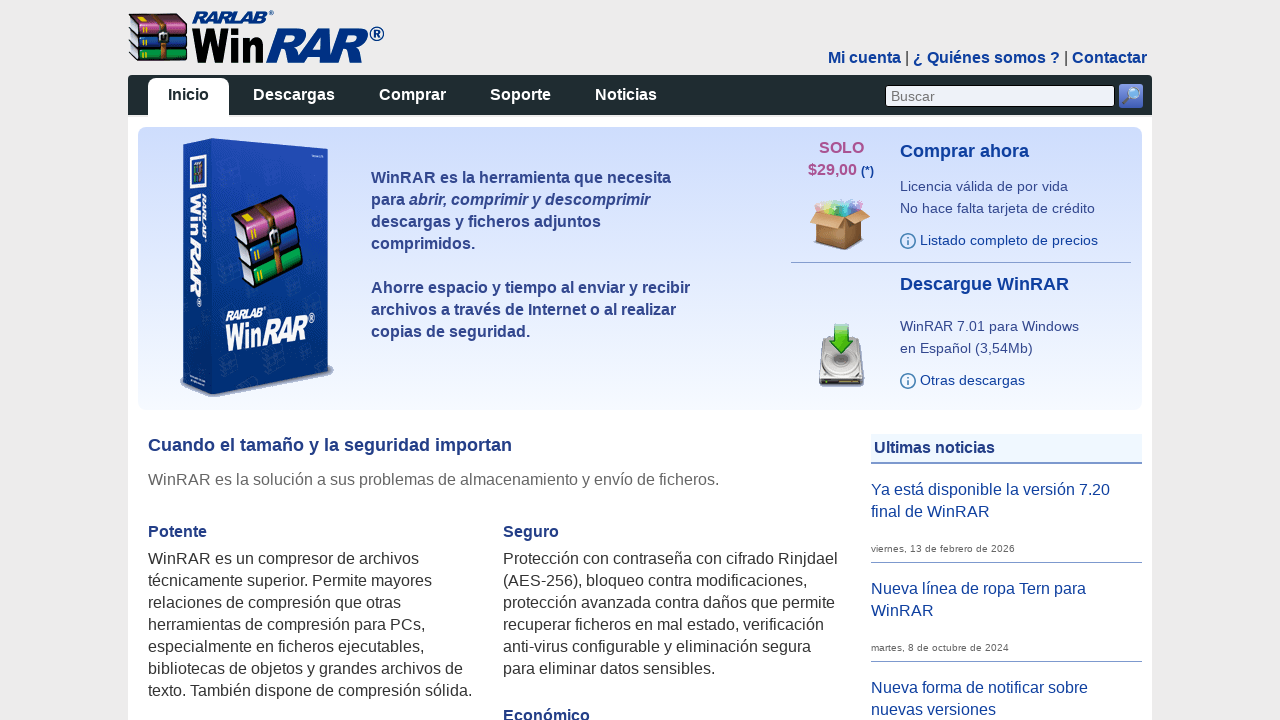

Navigated to WinRAR Spain website
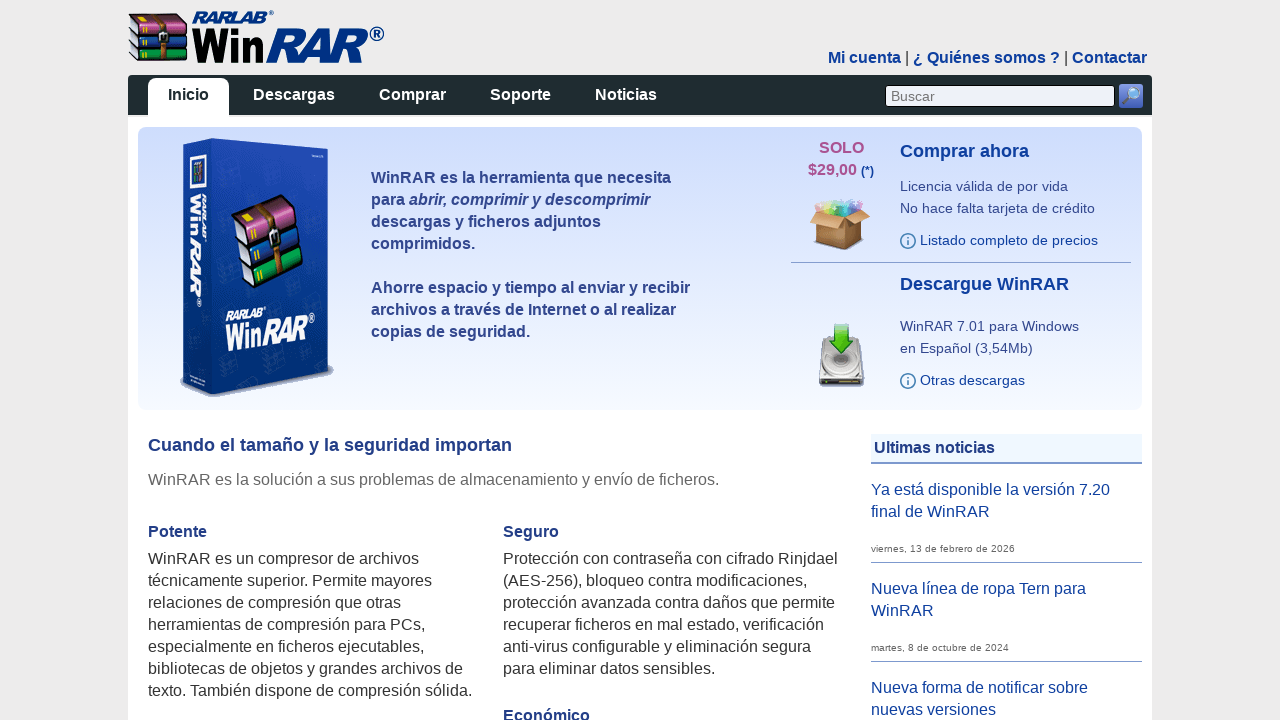

Clicked on 'Noticias' (News) menu link at (626, 96) on a:text('Noticias')
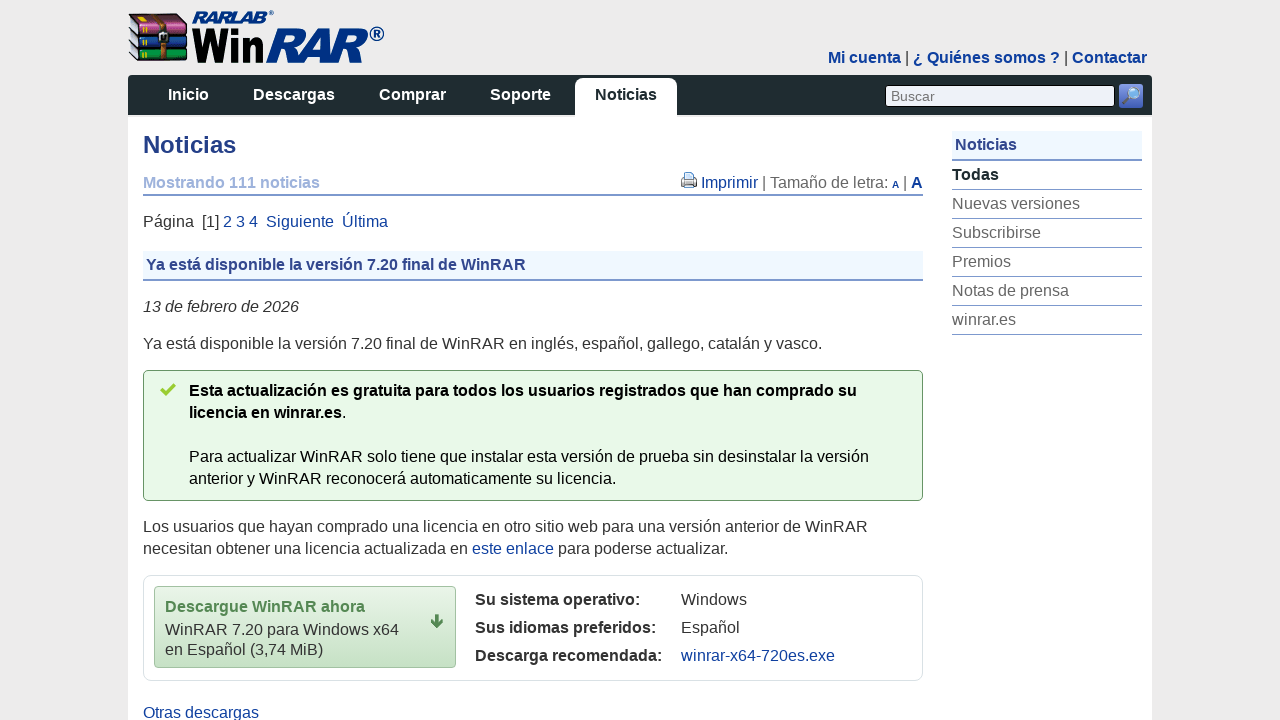

Clicked on 'Premios' (Awards) menu link at (1047, 262) on a:text('Premios')
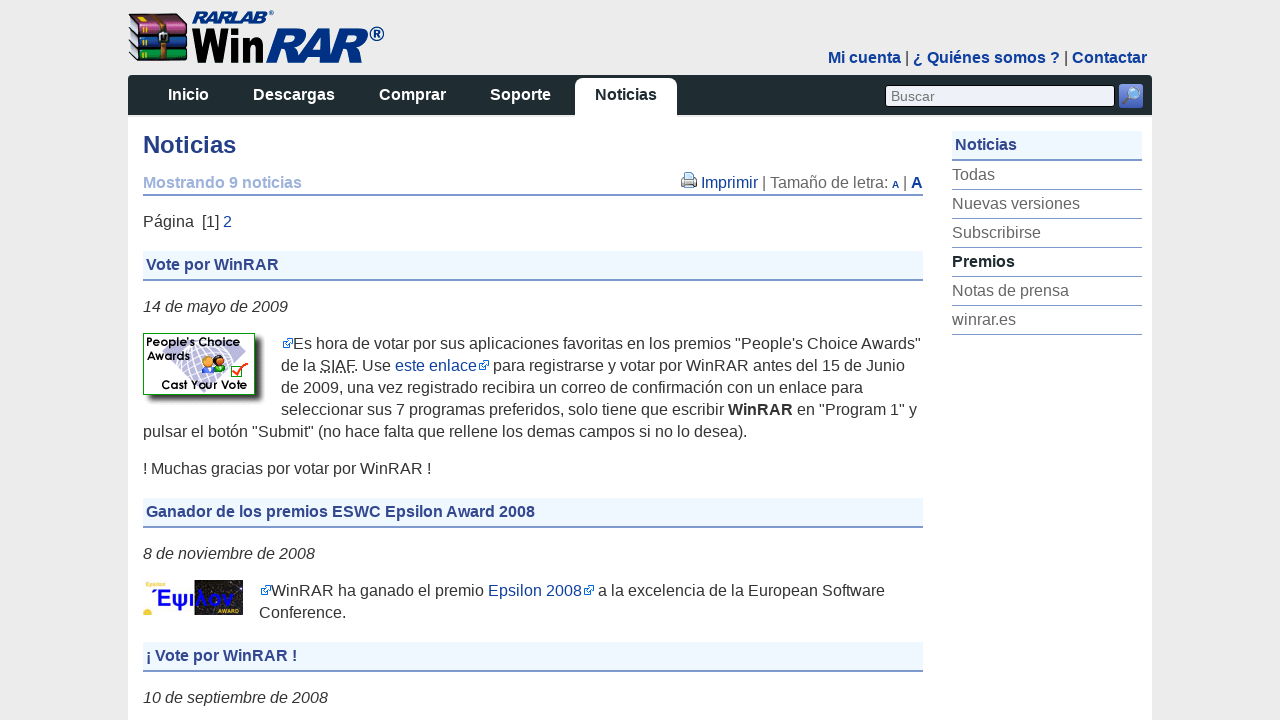

Clicked on 'Notas de prensa' (Press releases) menu link at (1047, 291) on a:text('Notas de prensa')
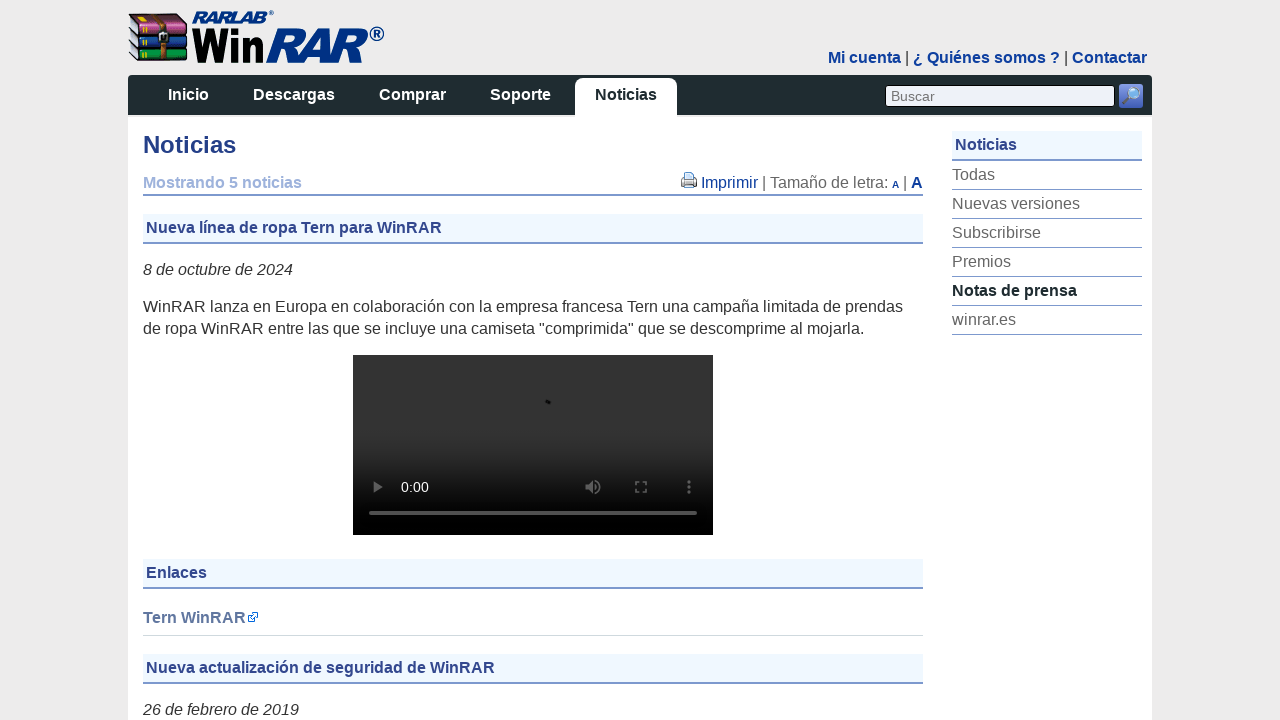

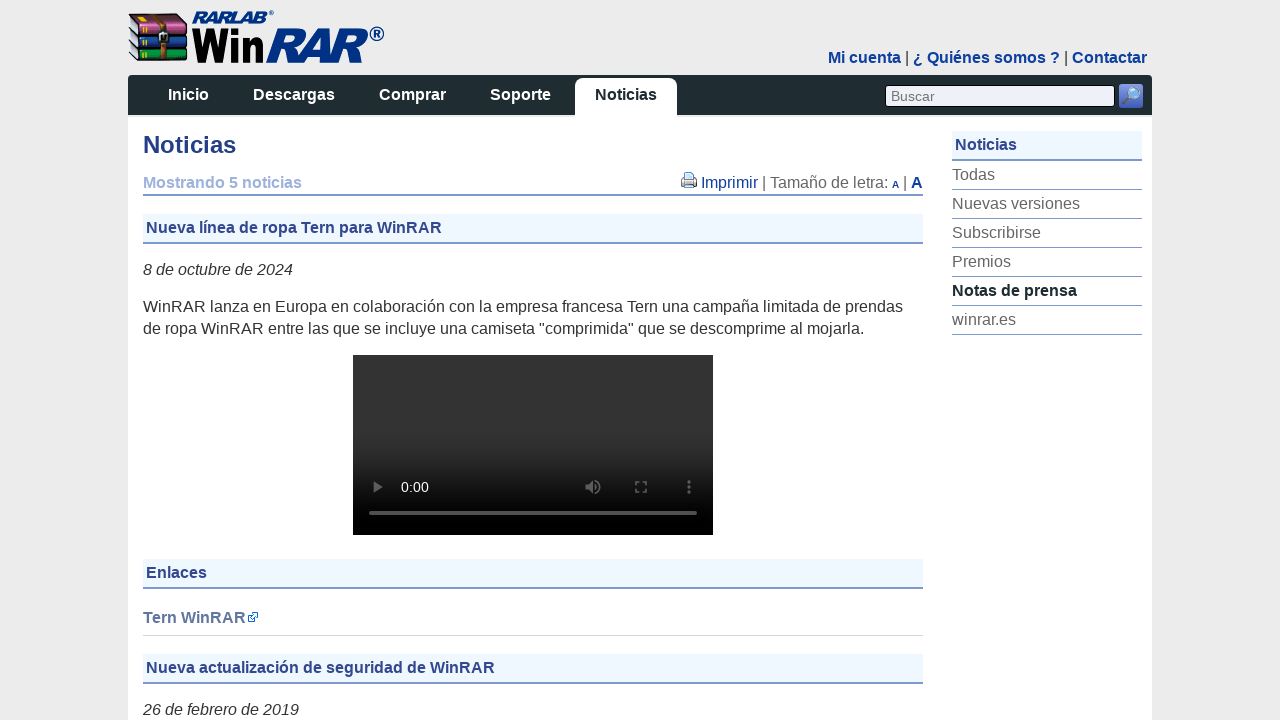